Tests drag and drop functionality on jQuery UI demo page by dragging an element from source to target within an iframe

Starting URL: https://jqueryui.com/droppable/

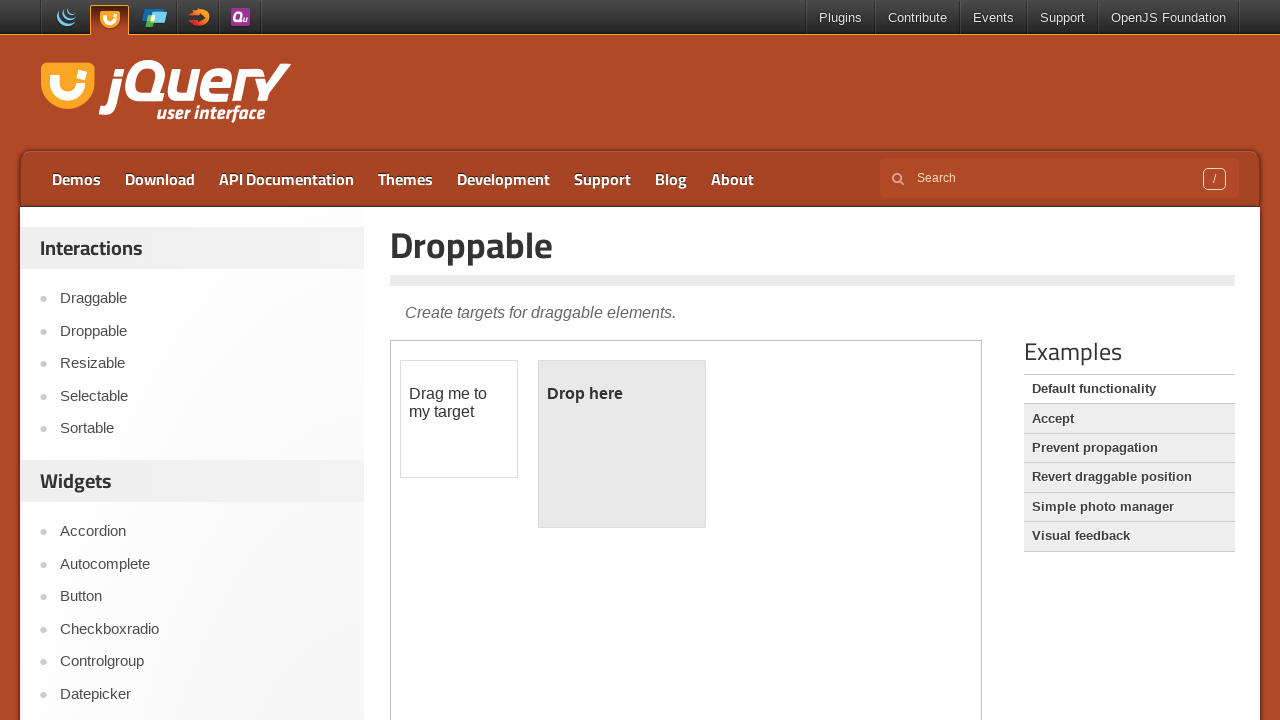

Located the demo iframe containing drag and drop elements
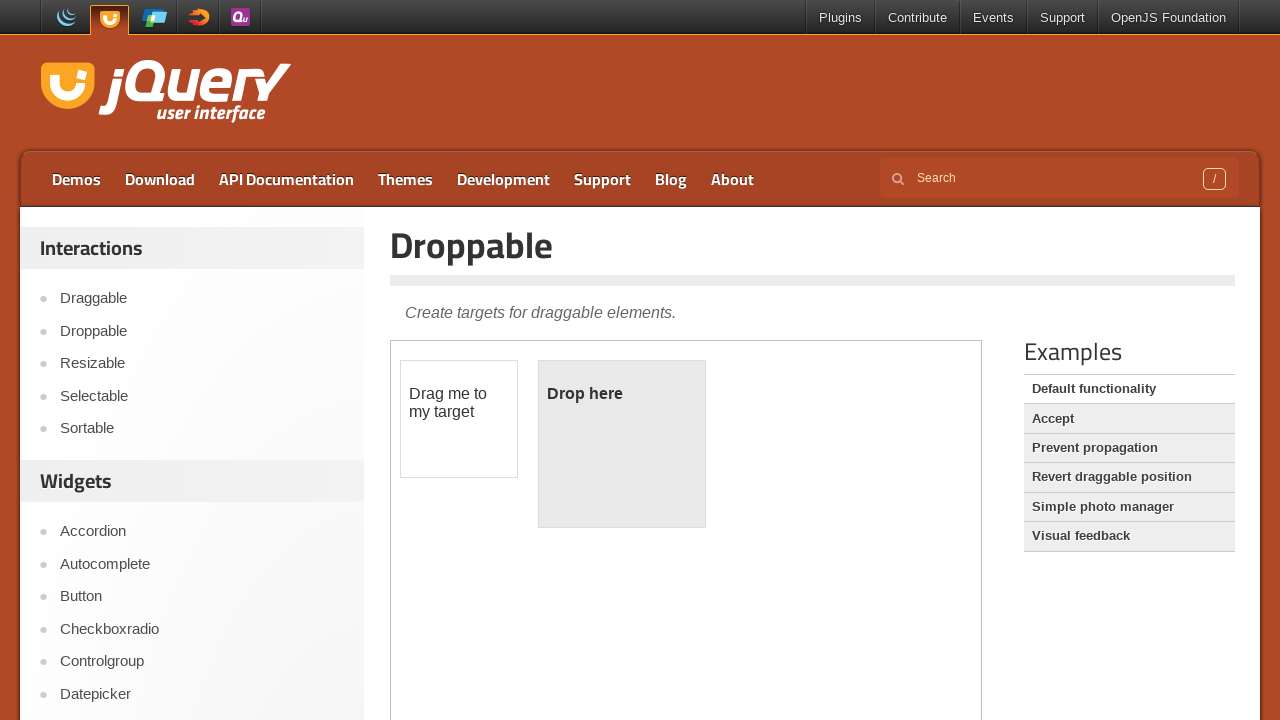

Located the draggable source element
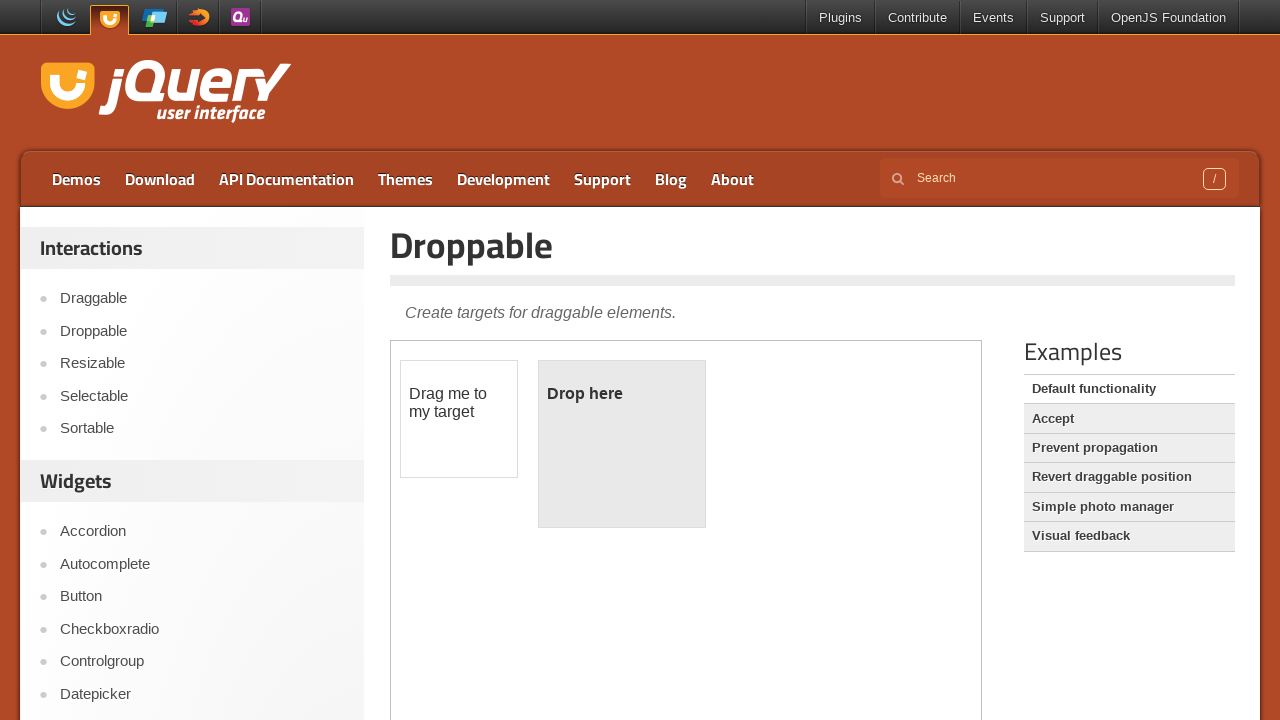

Located the droppable target element
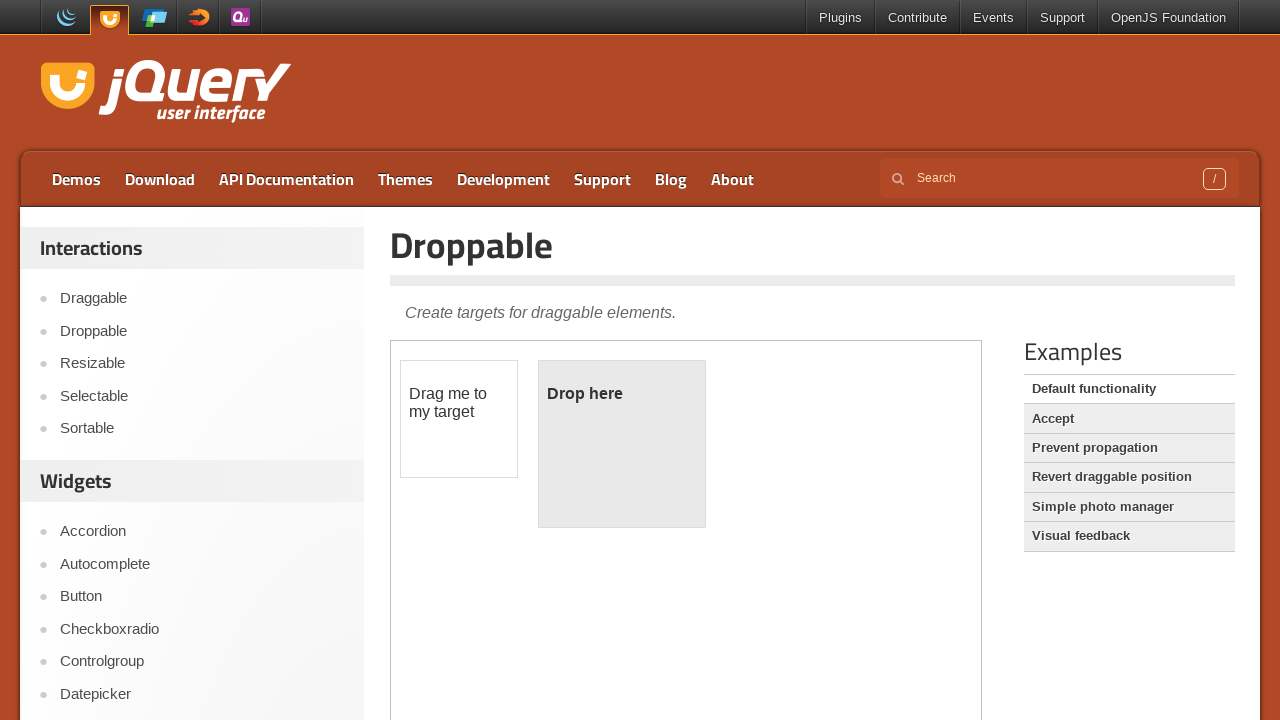

Dragged the source element to the target element at (622, 444)
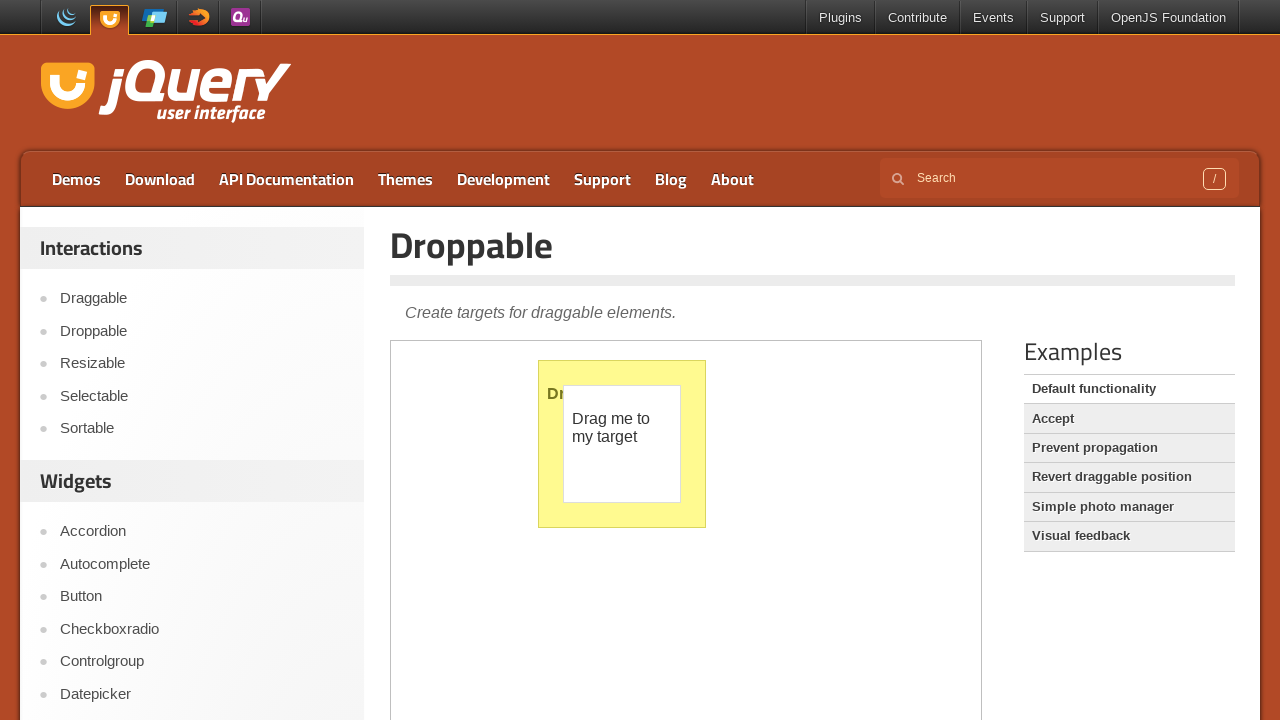

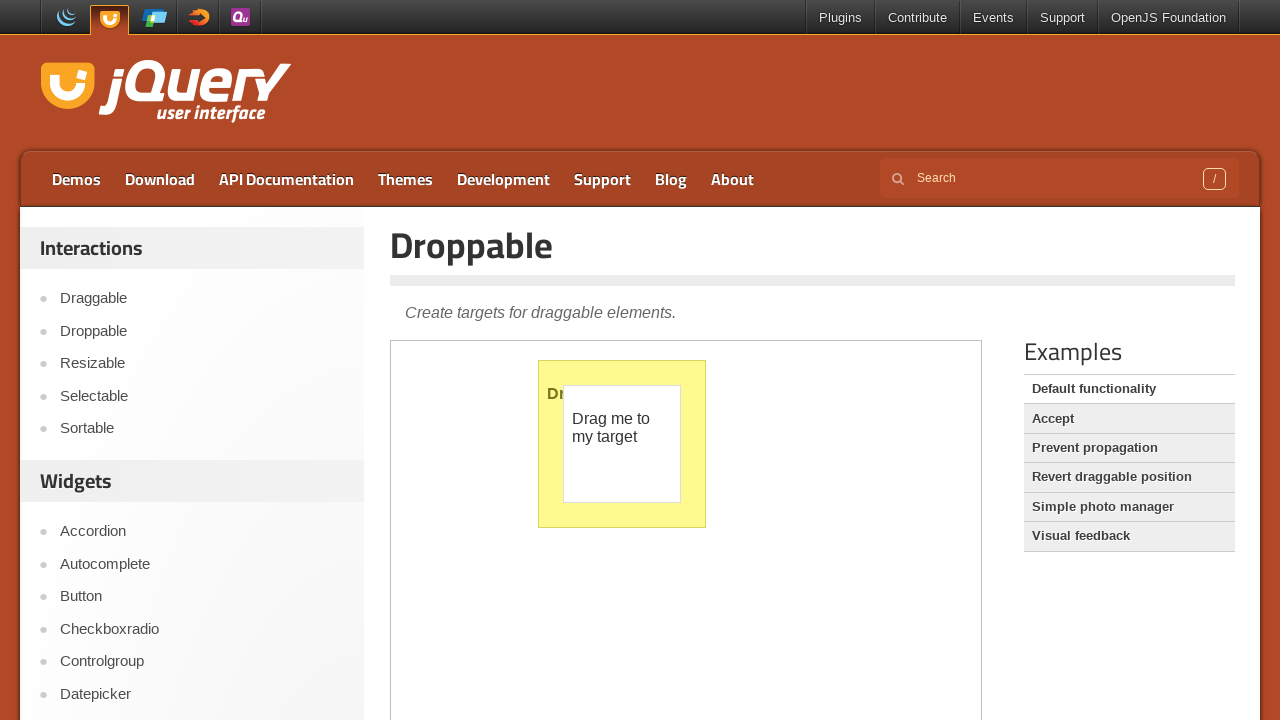